Tests navigation and content verification on CyberAlpaca website by clicking through tabs and verifying specific text content and elements

Starting URL: https://www.cyberalpaca.com/

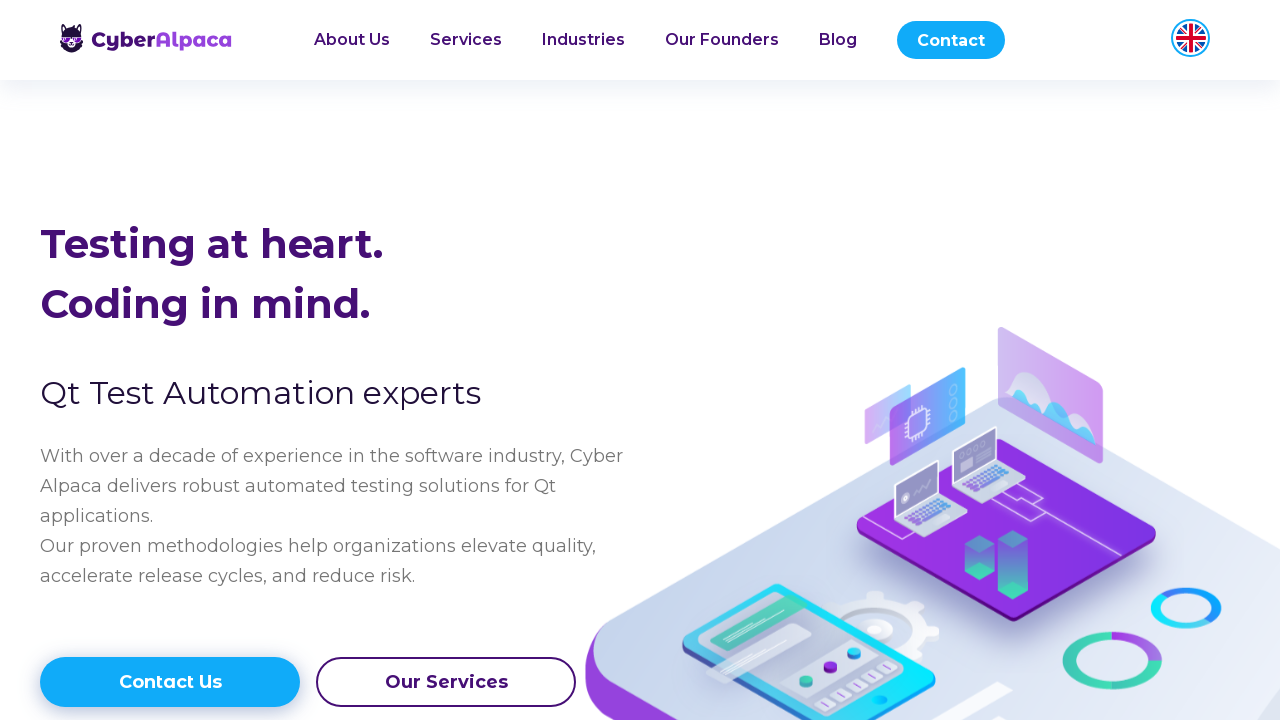

Clicked on the third navigation link at (466, 40) on xpath=/html/body/div/div/div[1]/a[3]
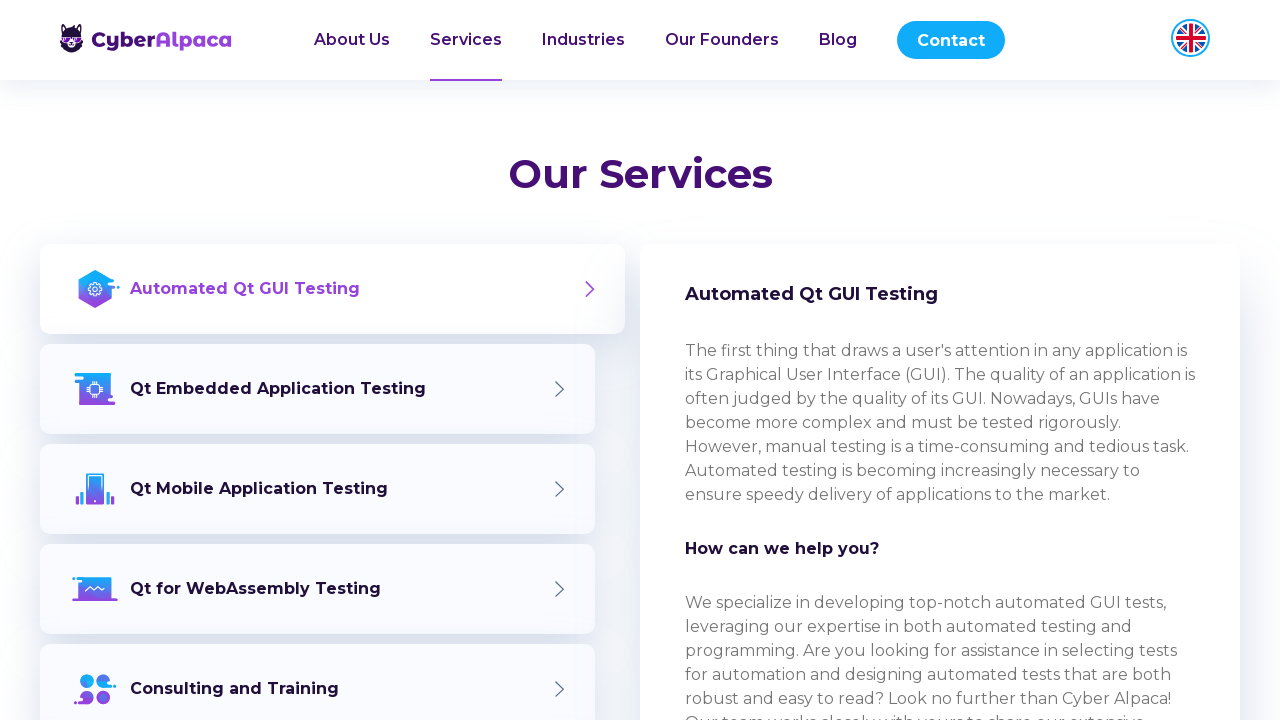

Main heading loaded
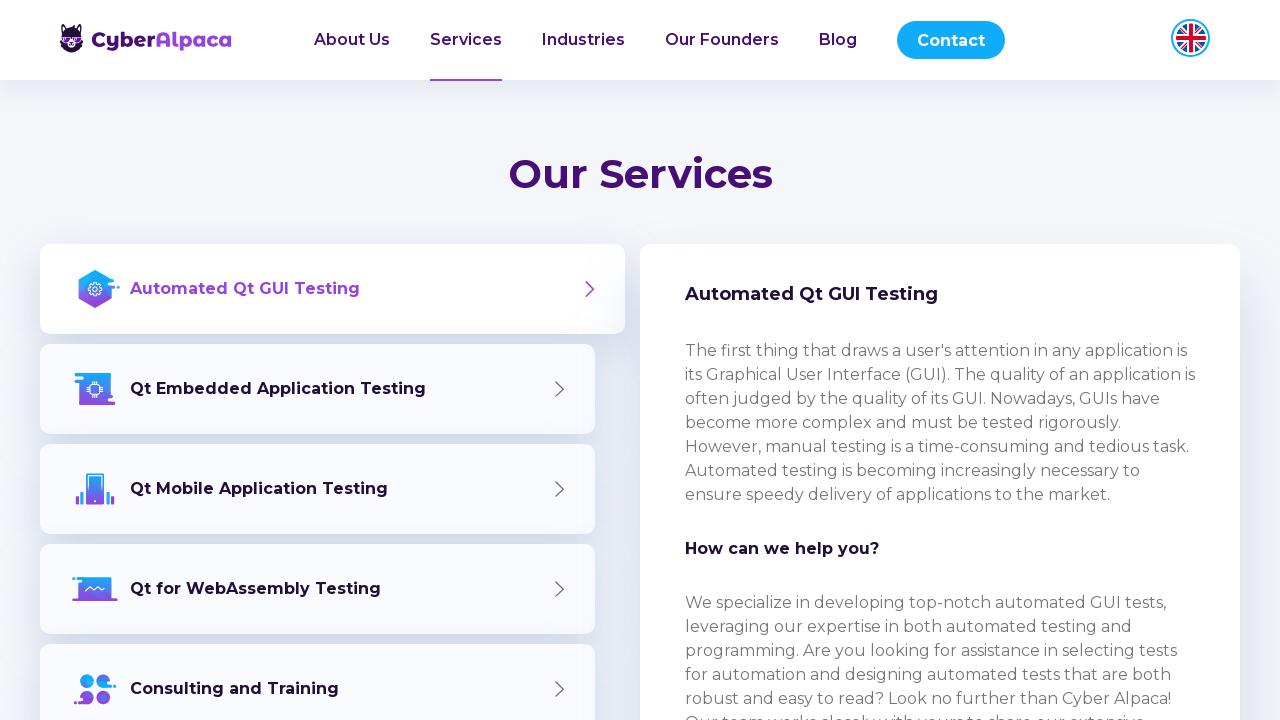

Clicked on the first tab at (332, 289) on xpath=/html/body/div/main/section[1]/div[1]/div/div[2]/div[1]/div[1]
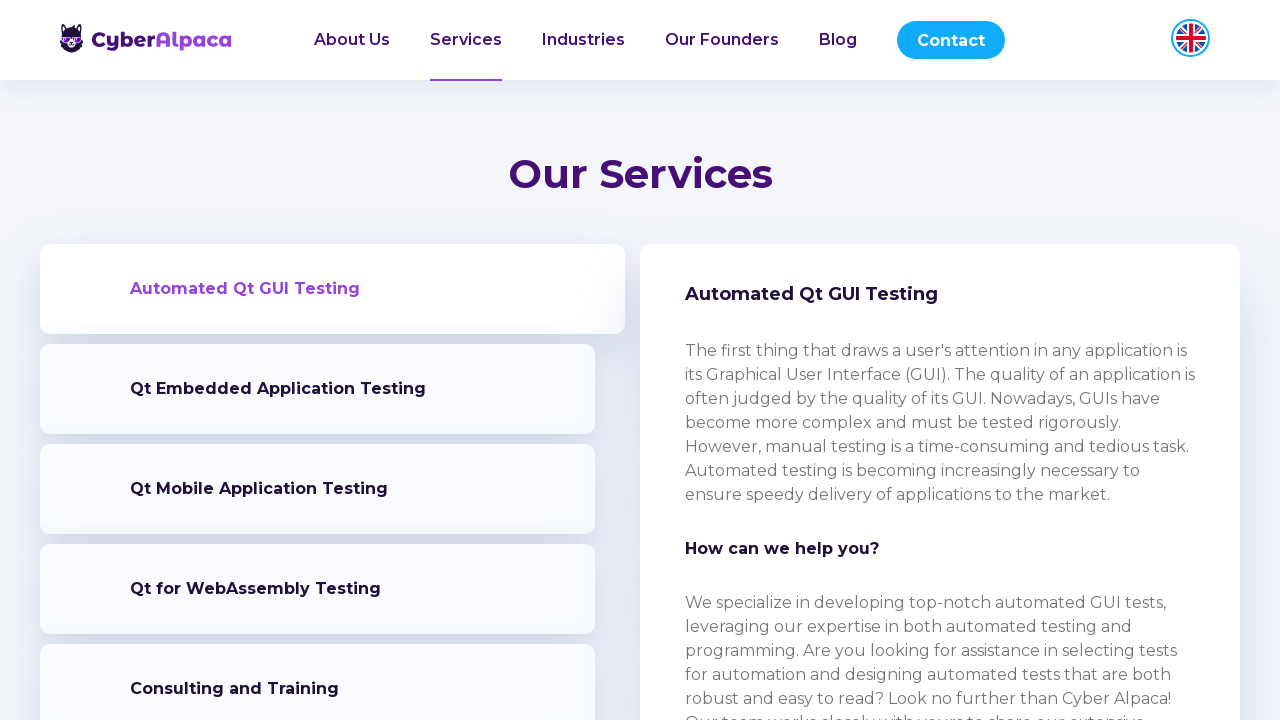

First tab content loaded
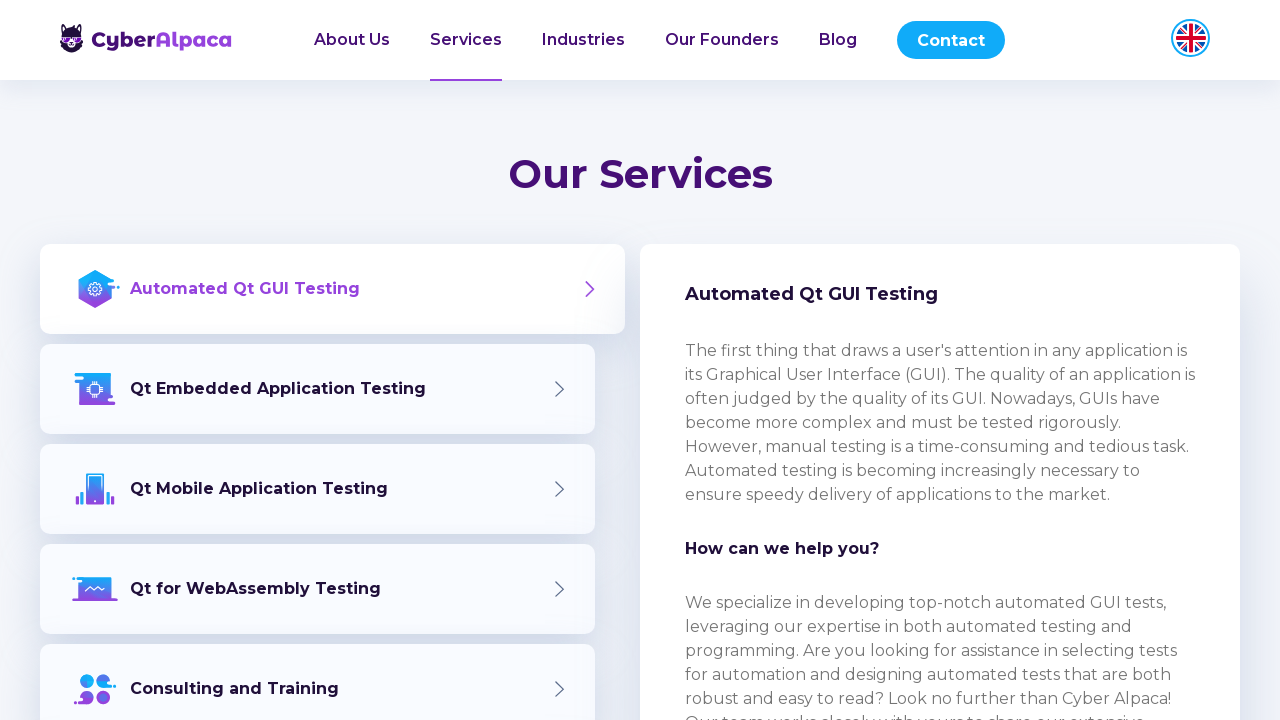

Clicked on the second tab at (318, 389) on xpath=/html/body/div/main/section[1]/div[1]/div/div[2]/div[1]/div[2]
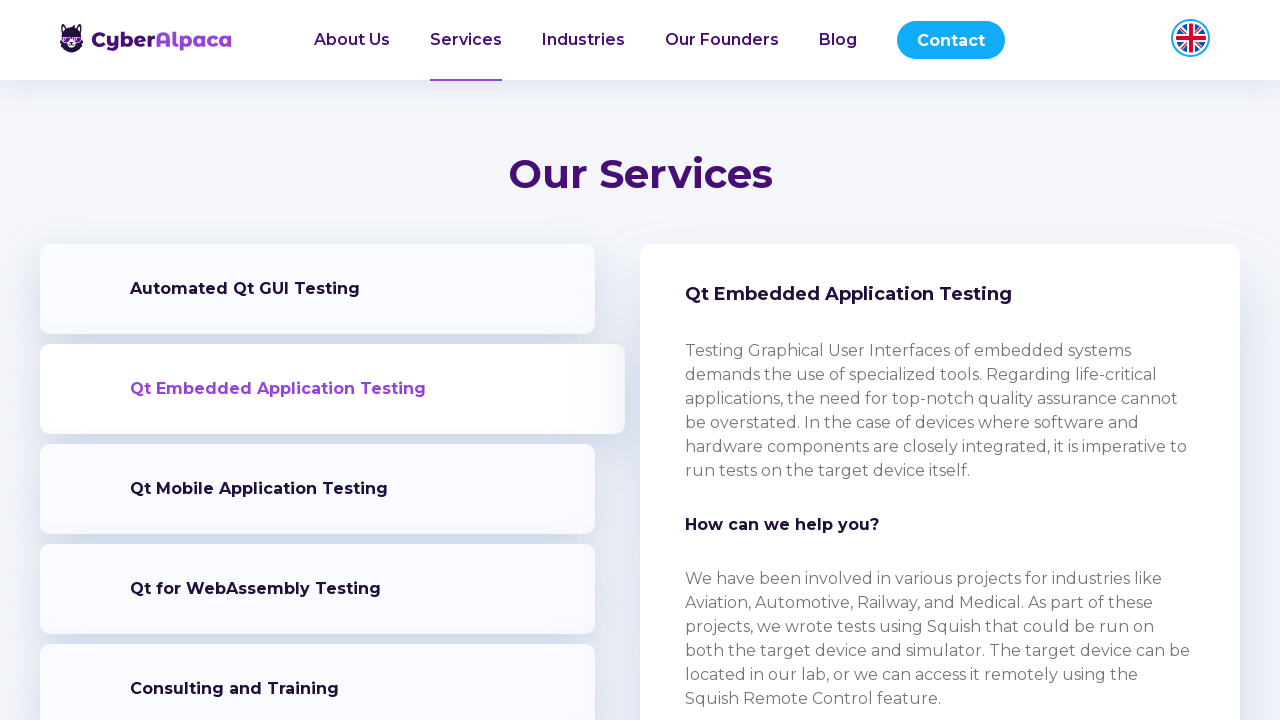

Second tab content loaded
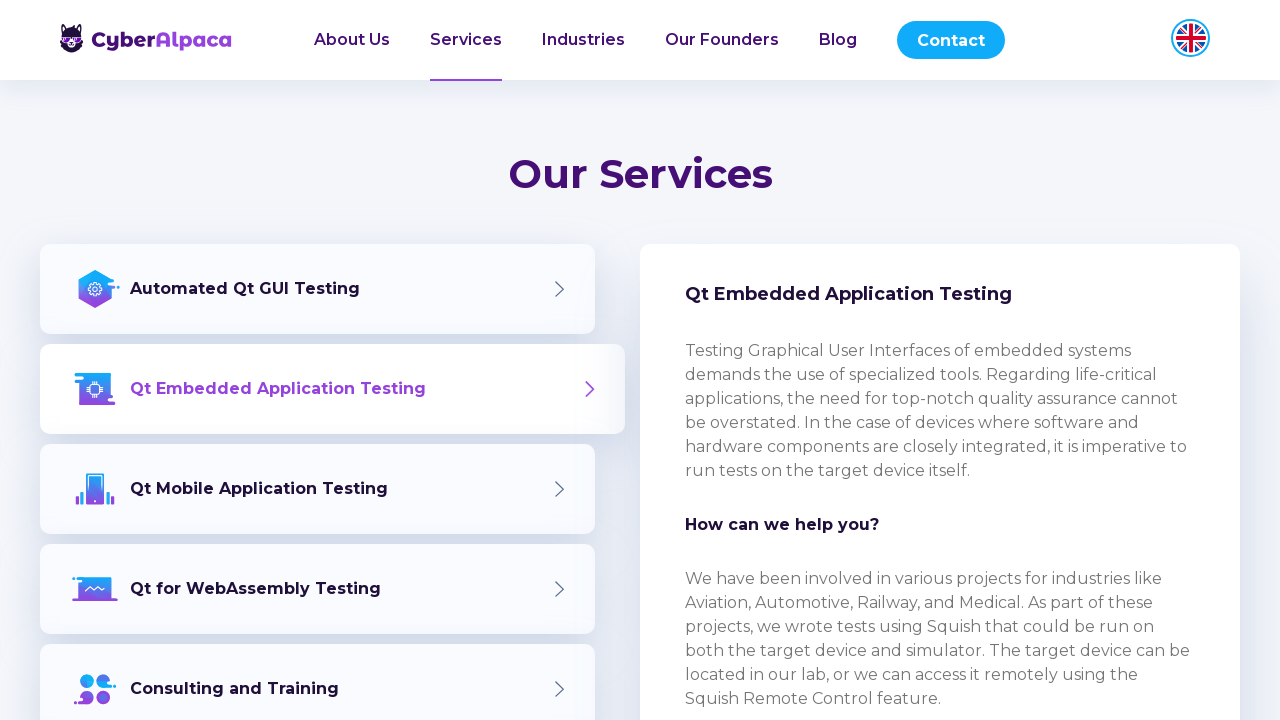

Clicked on the third tab at (318, 489) on xpath=/html/body/div/main/section[1]/div[1]/div/div[2]/div[1]/div[3]
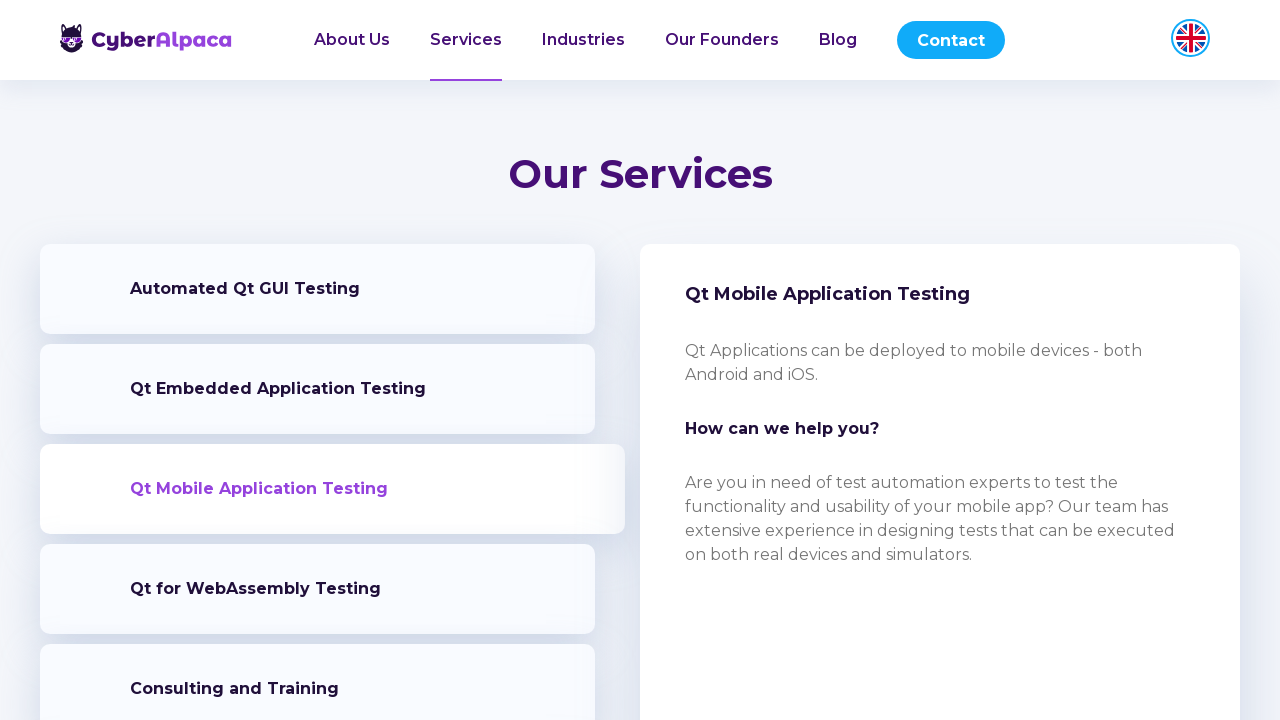

Third tab content loaded
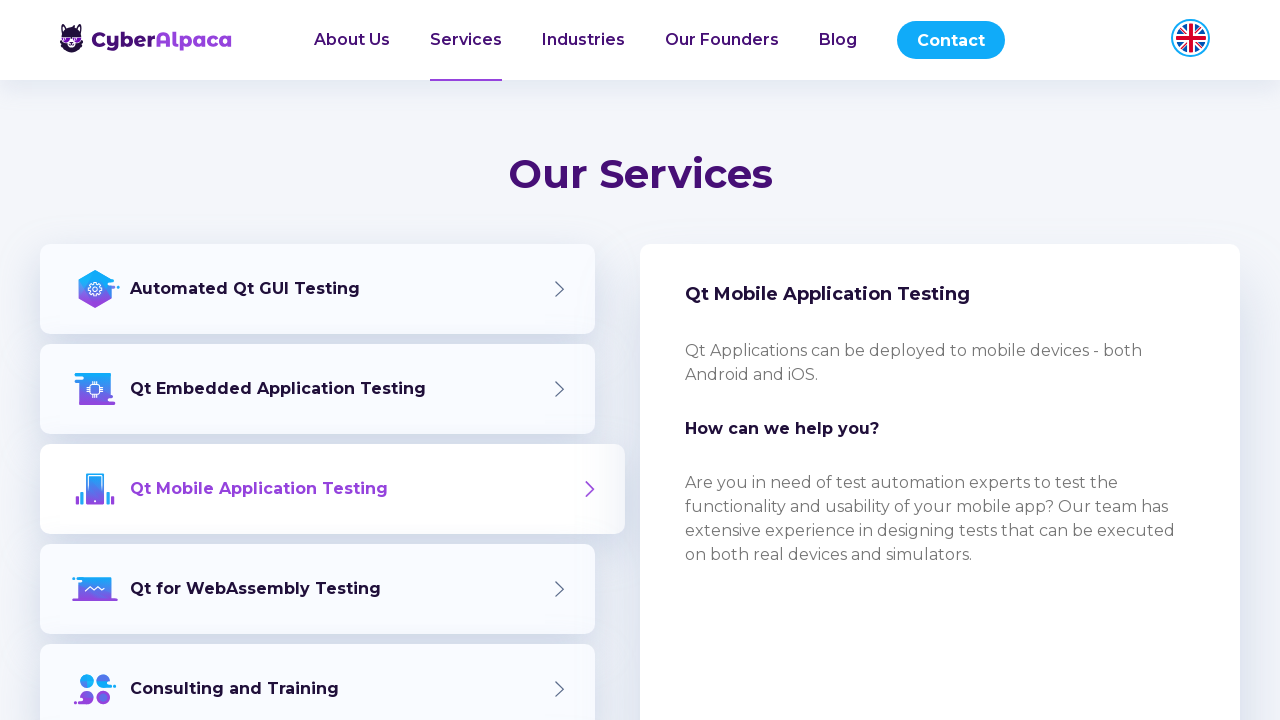

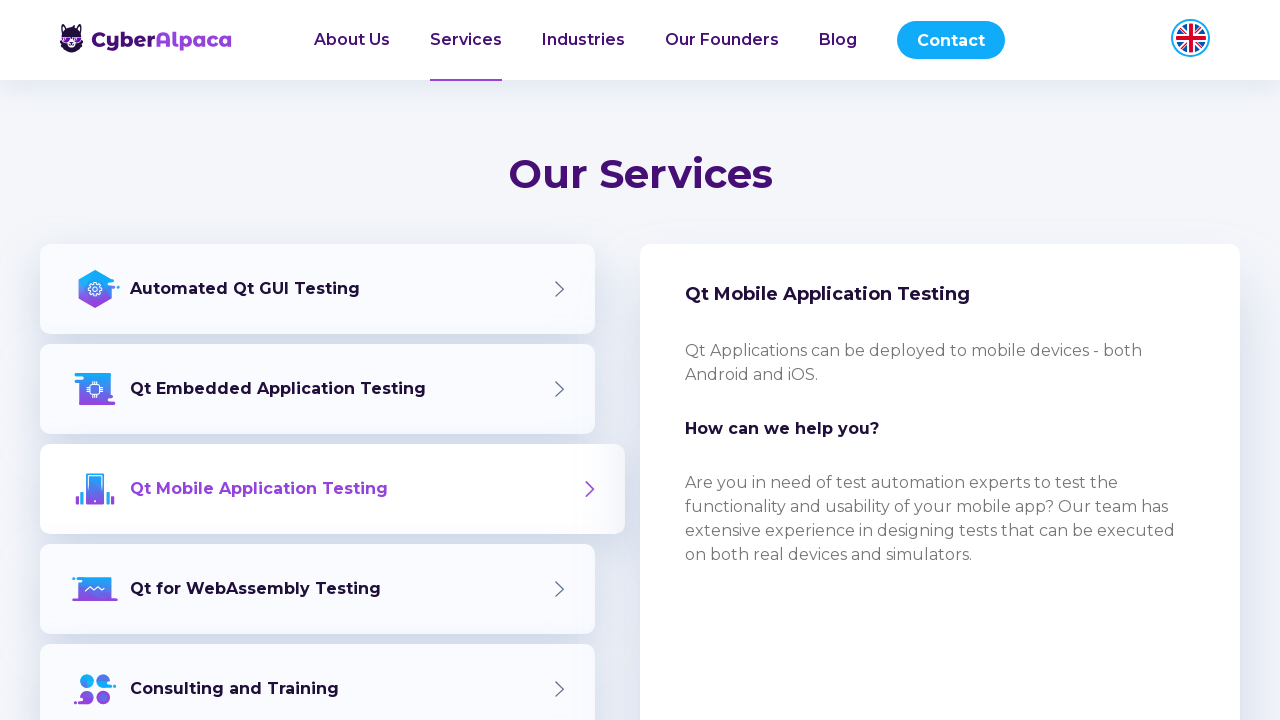